Tests checkbox functionality by clicking on checkboxes to toggle their selection state

Starting URL: https://the-internet.herokuapp.com/checkboxes

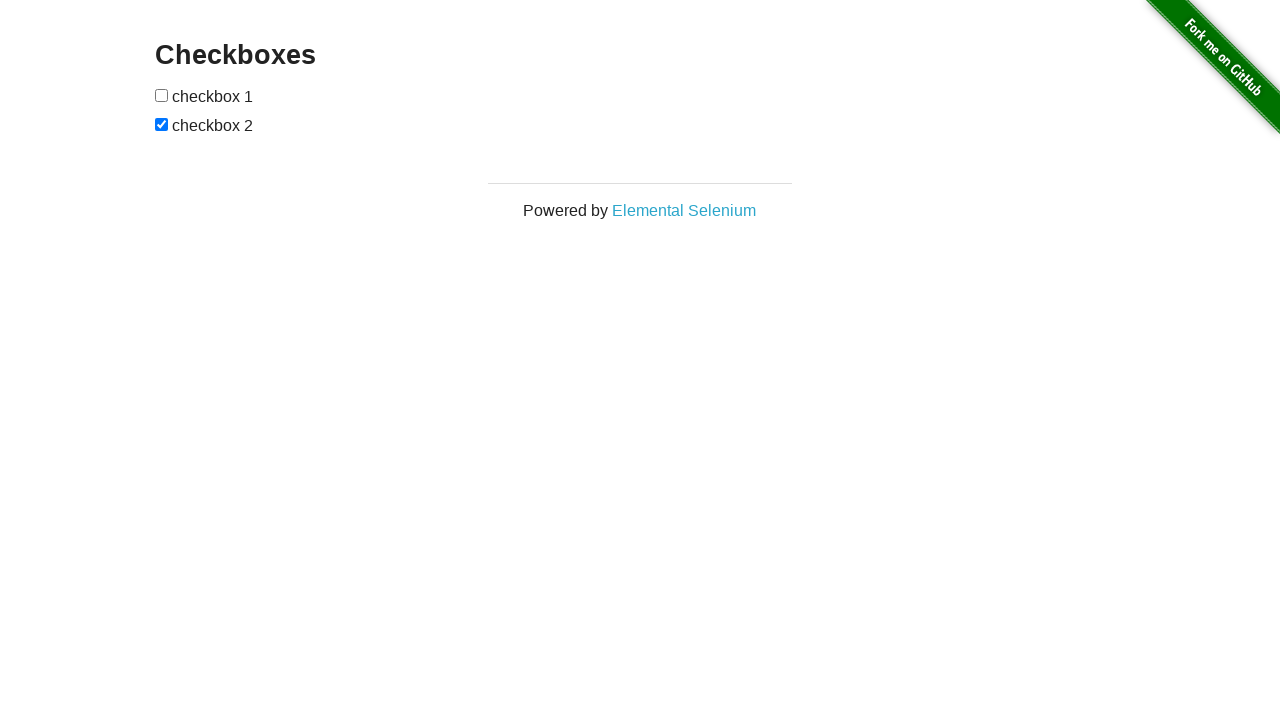

Checkbox form loaded and visible
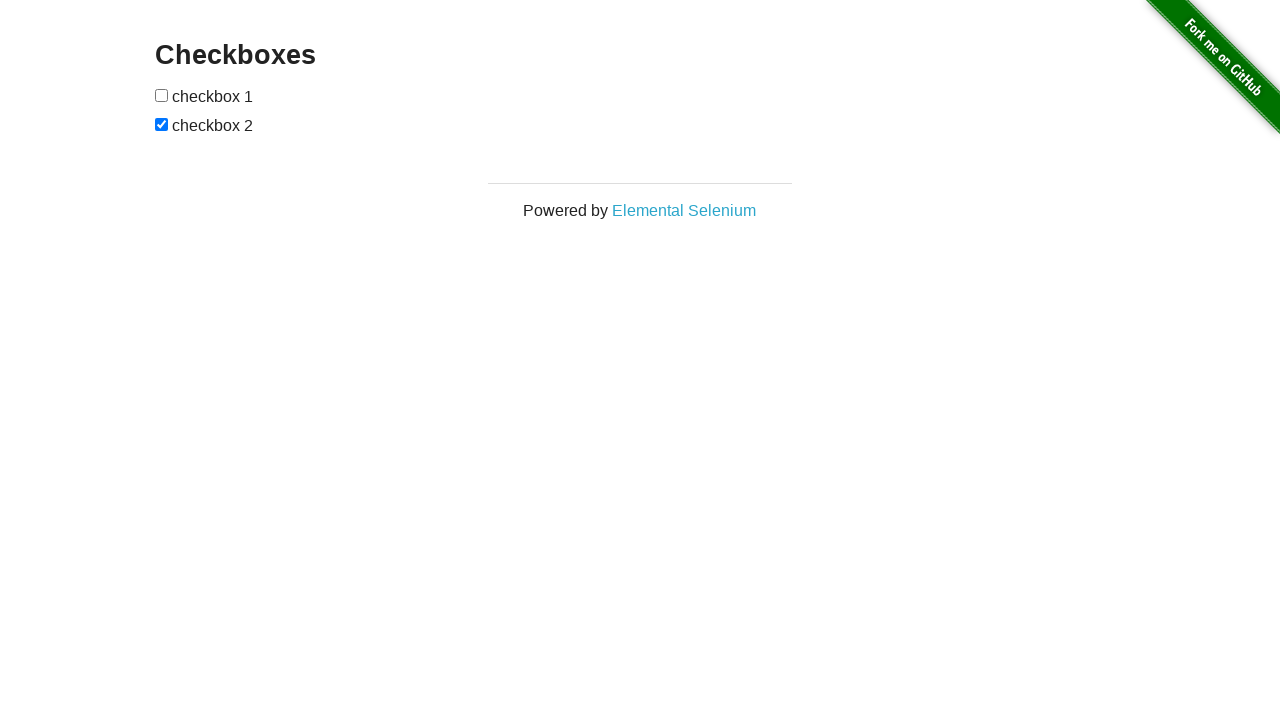

Located all checkboxes on the page
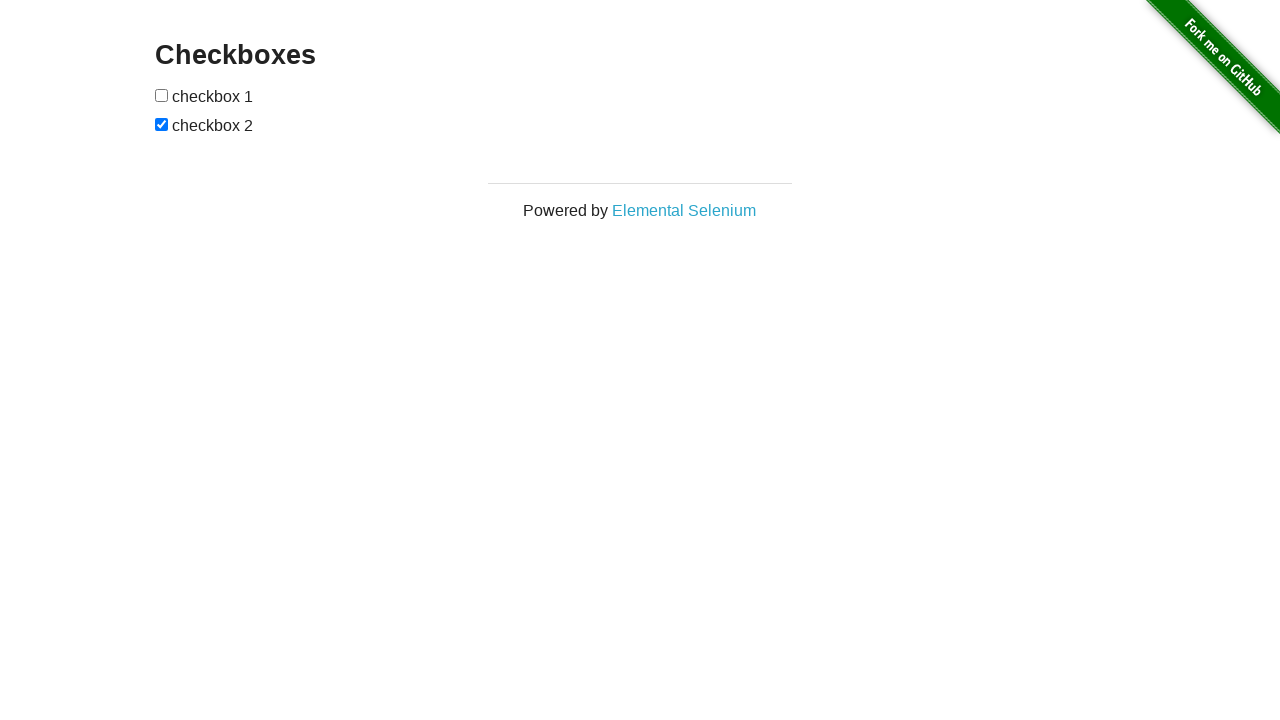

Found 2 checkboxes
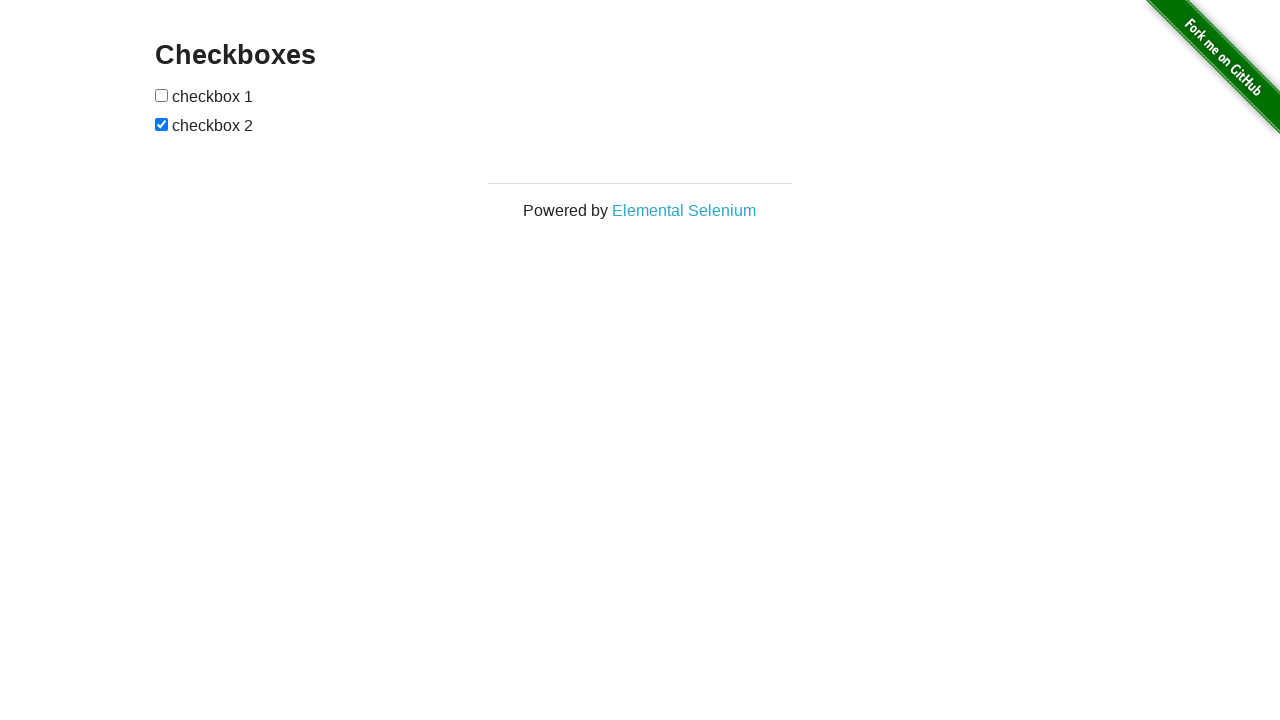

Clicked checkbox 1 to toggle selection at (162, 95) on #checkboxes input[type='checkbox'] >> nth=0
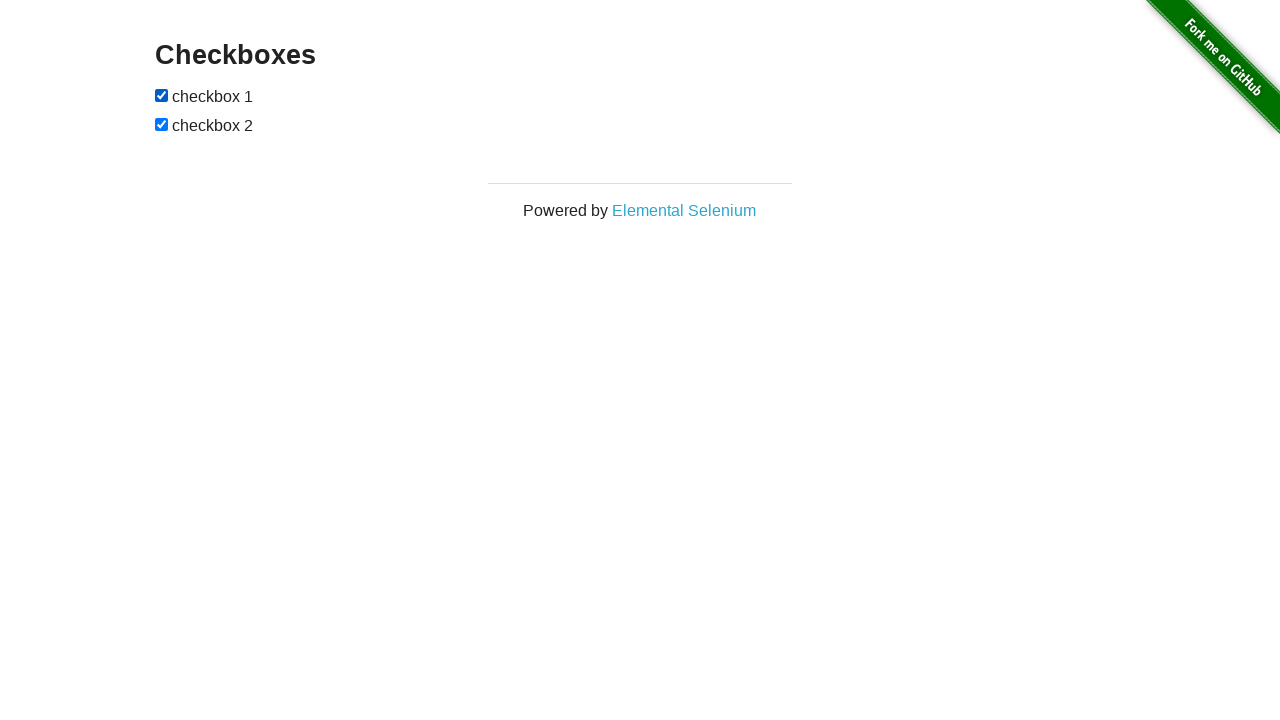

Clicked checkbox 2 to toggle selection at (162, 124) on #checkboxes input[type='checkbox'] >> nth=1
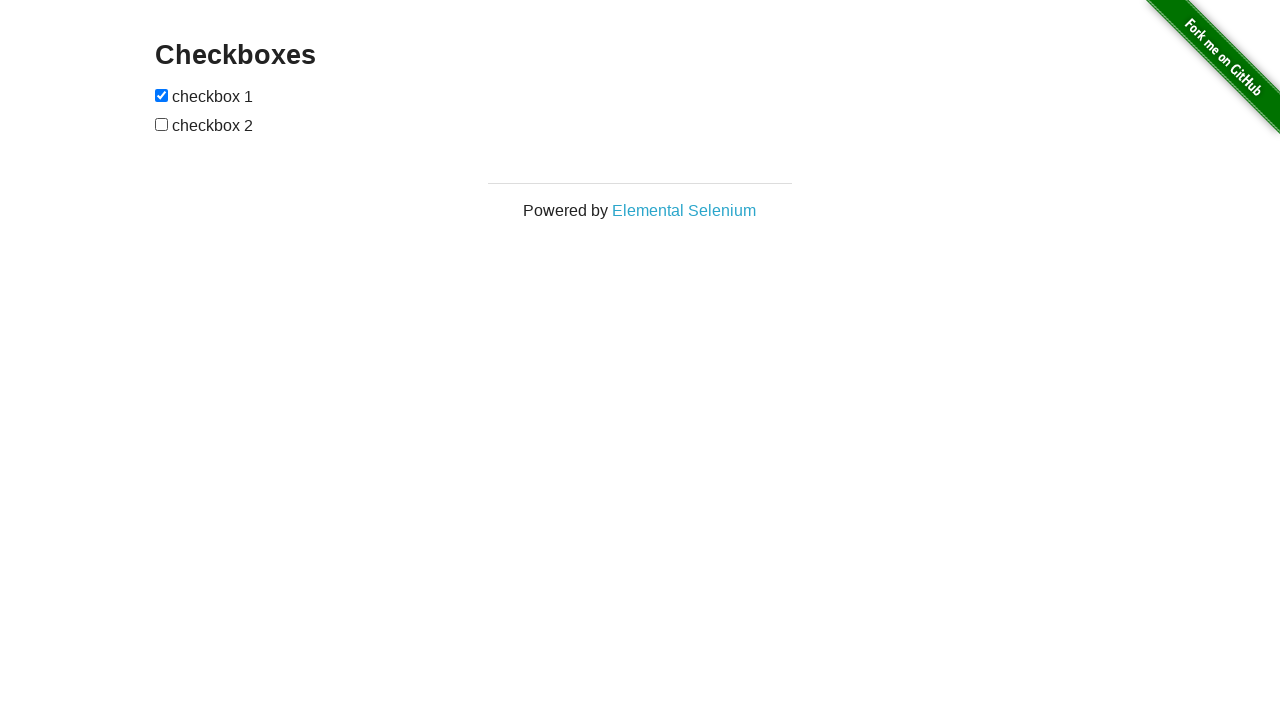

First checkbox is now checked
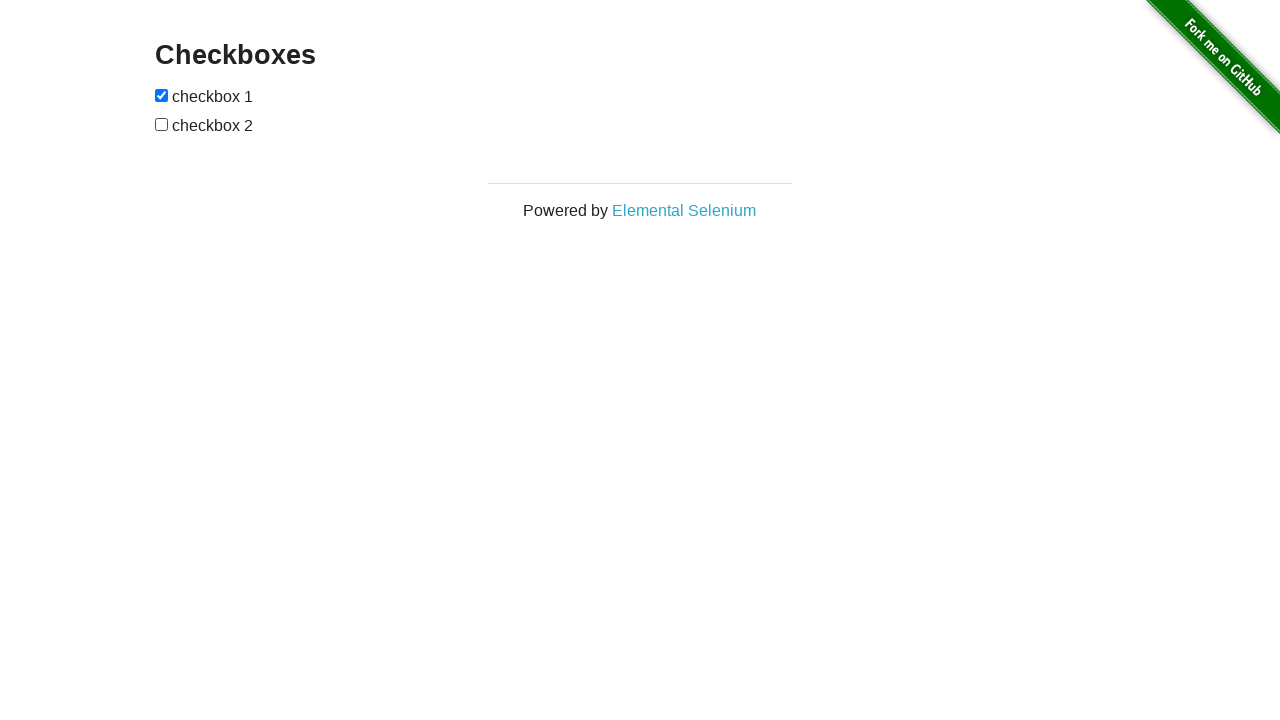

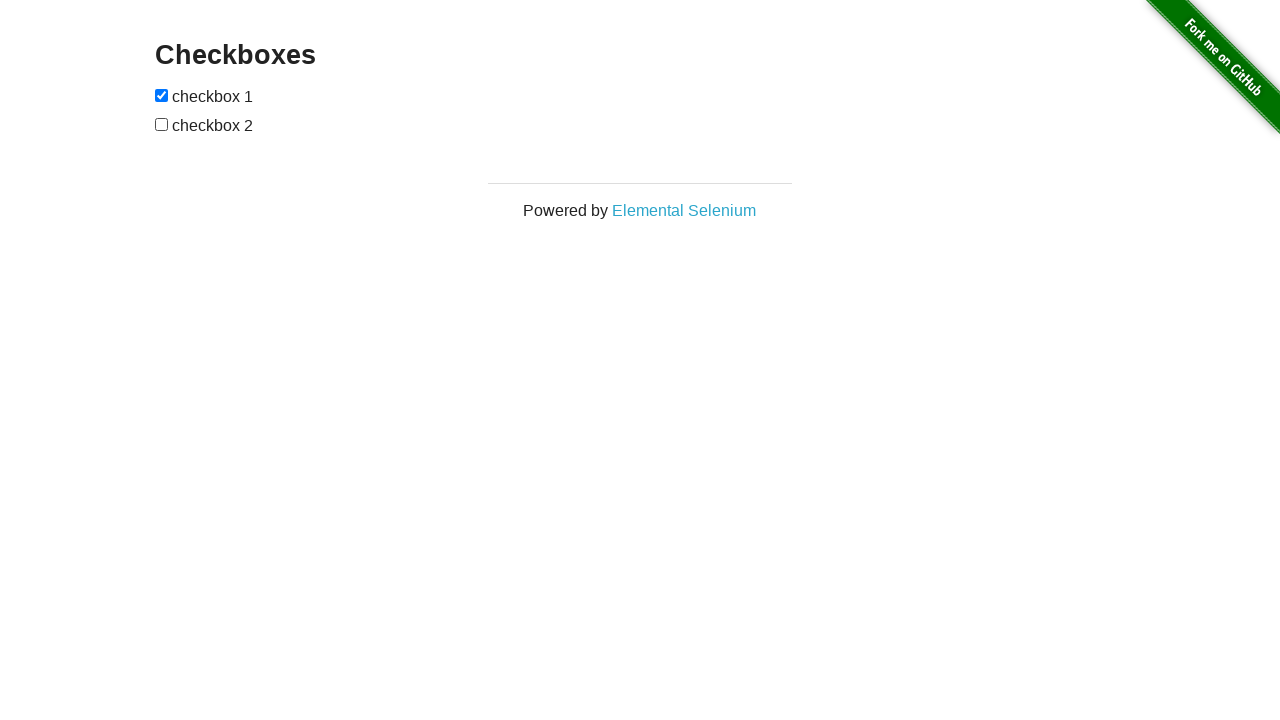